Navigates to EchoEcho HTML forms tutorial page and verifies it loads correctly.

Starting URL: http://www.echoecho.com/htmlforms10.htm

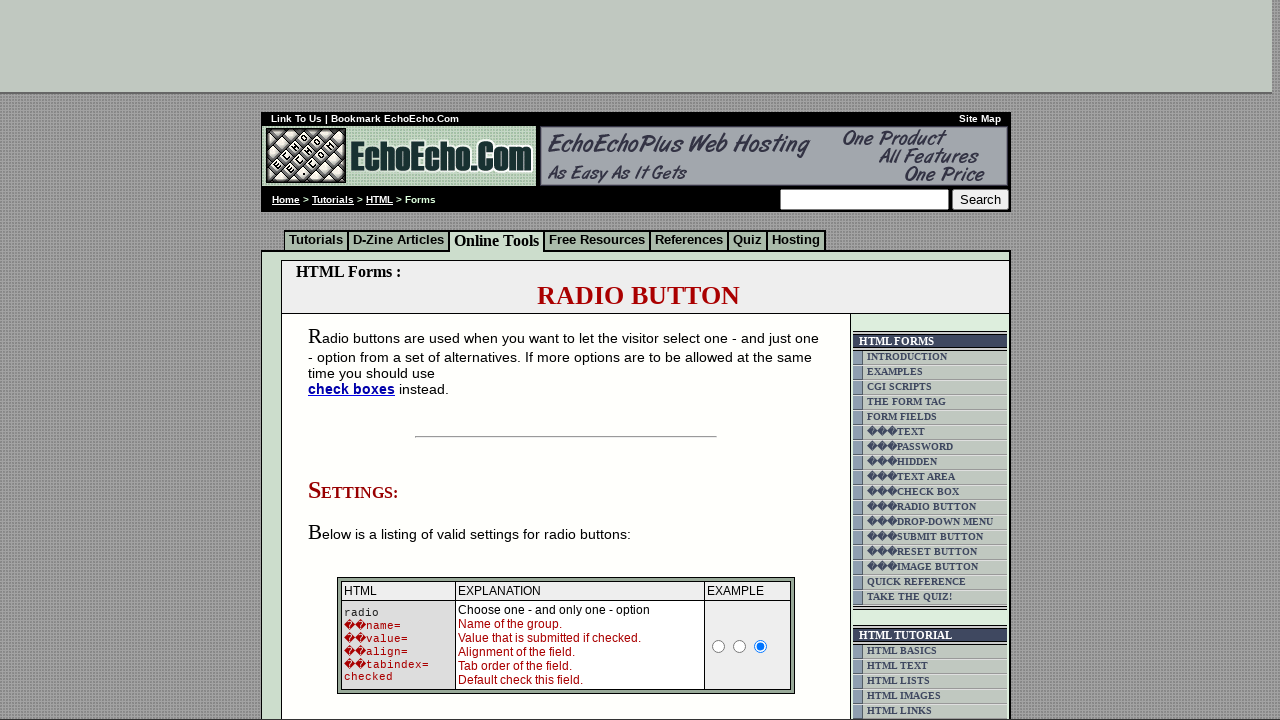

Waited for page to load completely
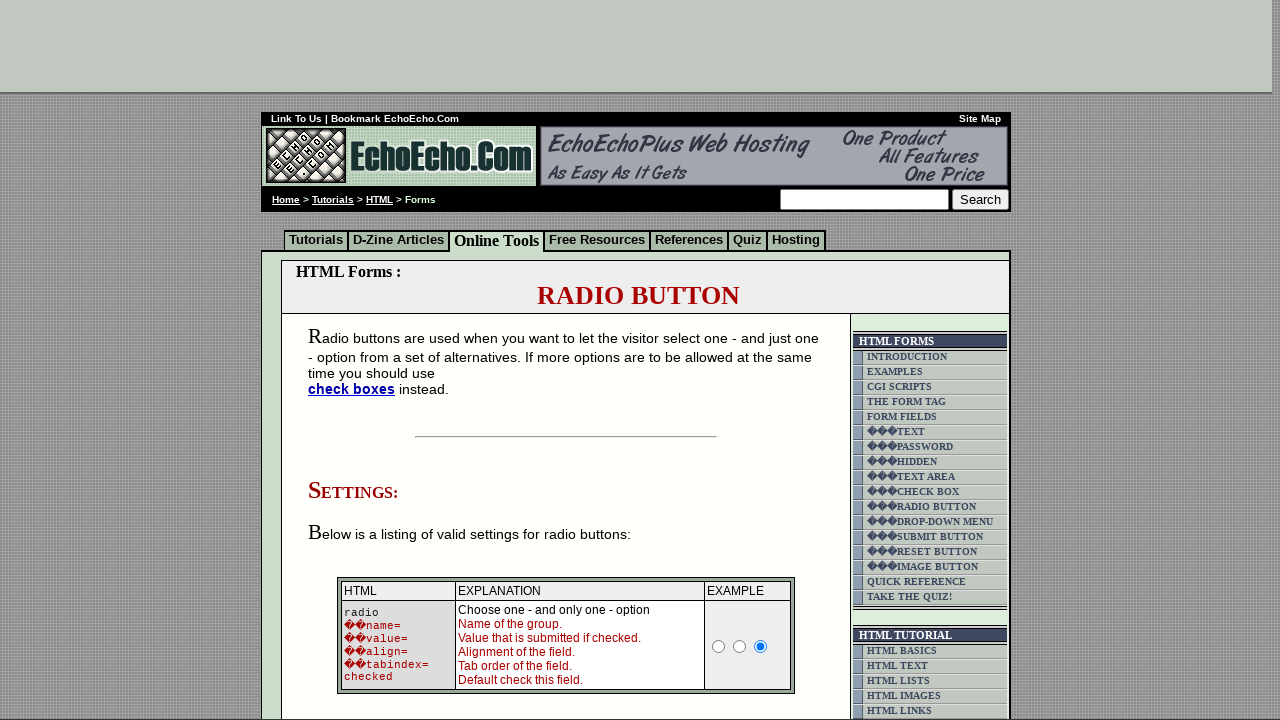

Verified that echoecho.com is in the page URL
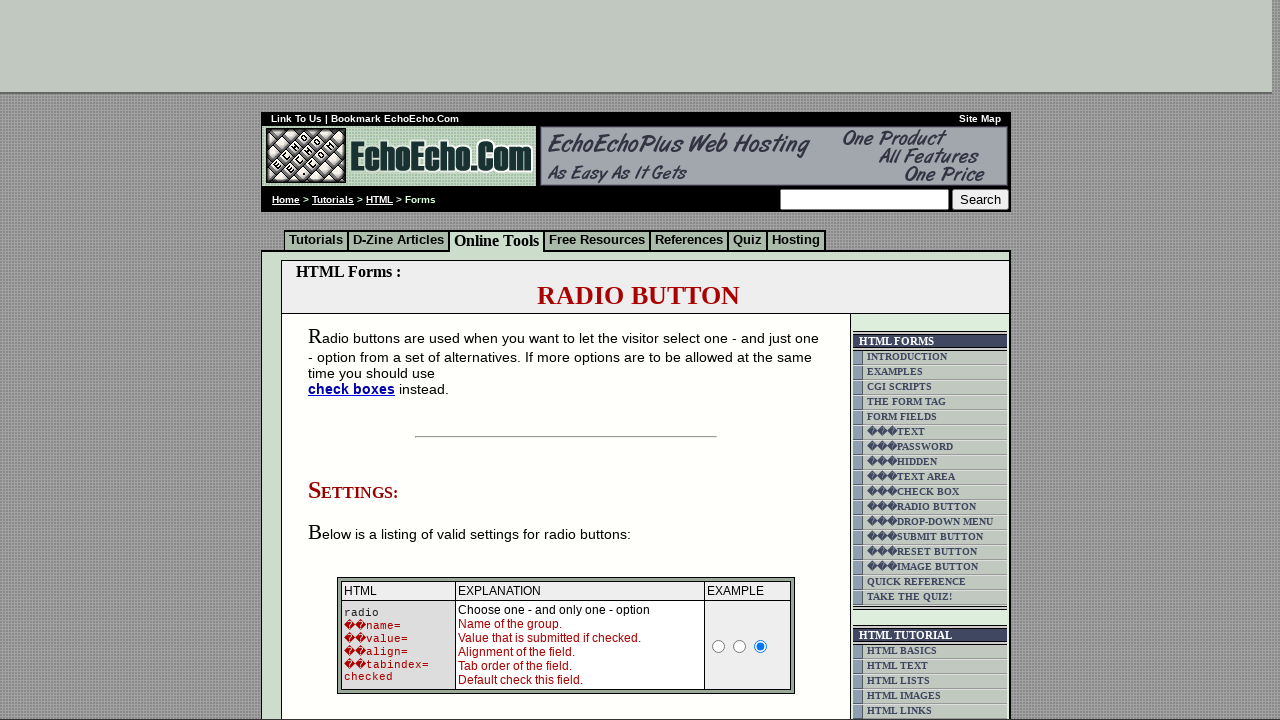

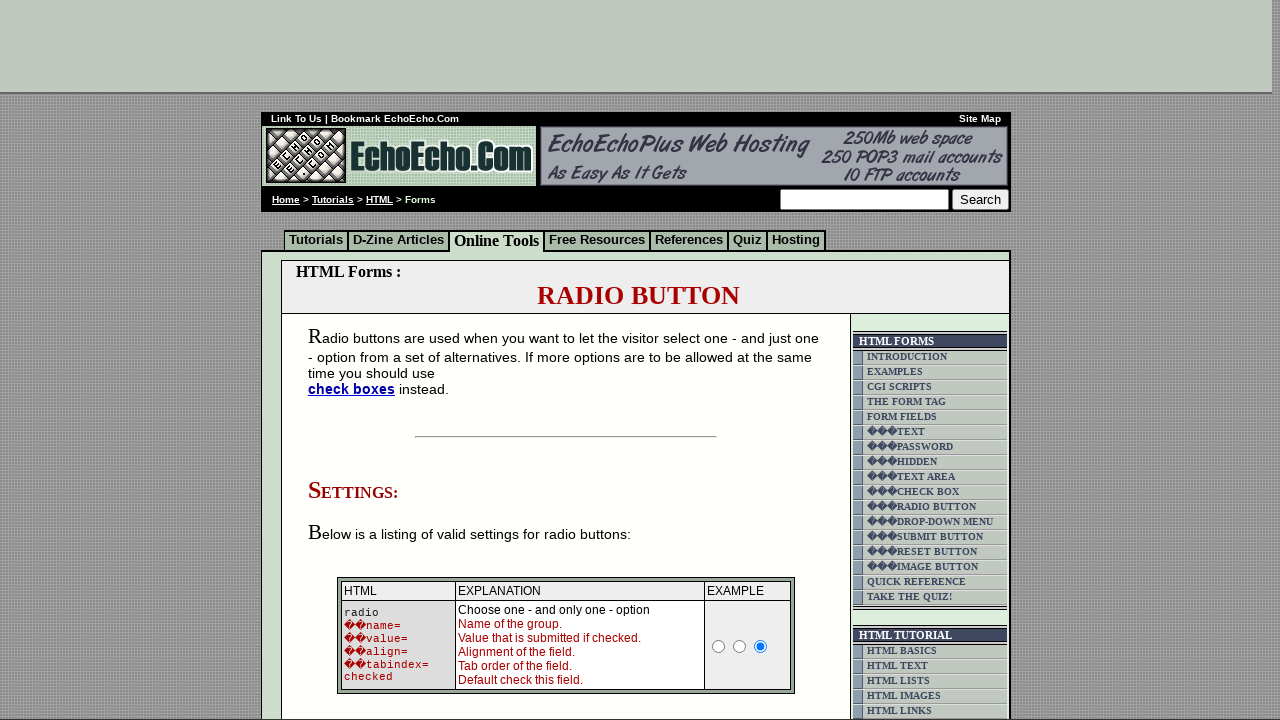